Tests radio button elements on an HTML forms tutorial page by locating a group of radio buttons and verifying they are present and accessible

Starting URL: http://echoecho.com/htmlforms10.htm

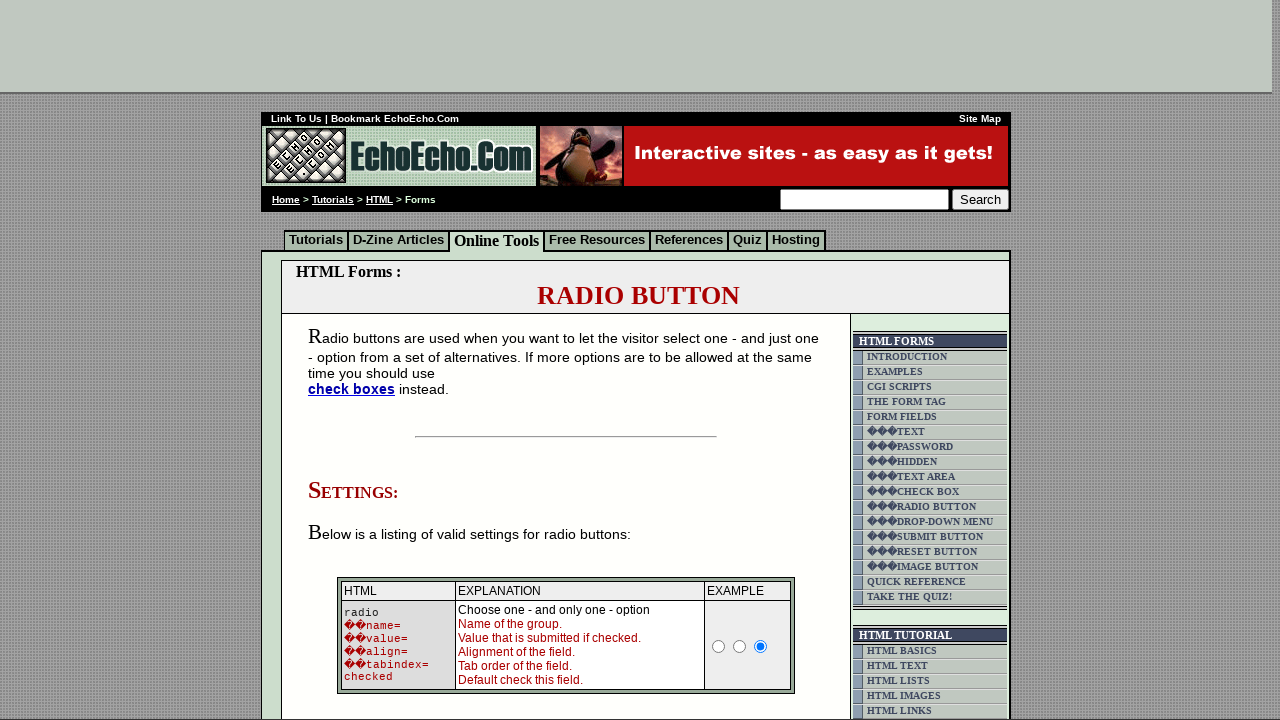

Waited for radio button group 'group1' to load on HTML forms tutorial page
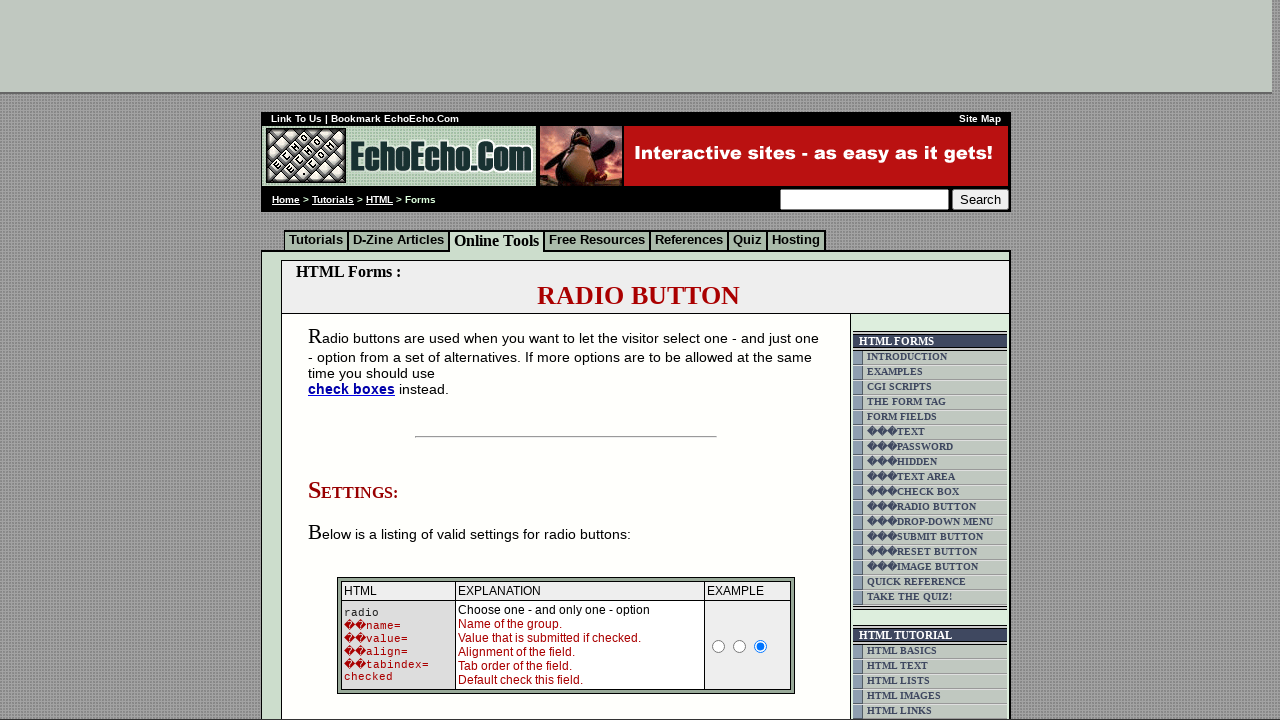

Located all radio buttons in group1
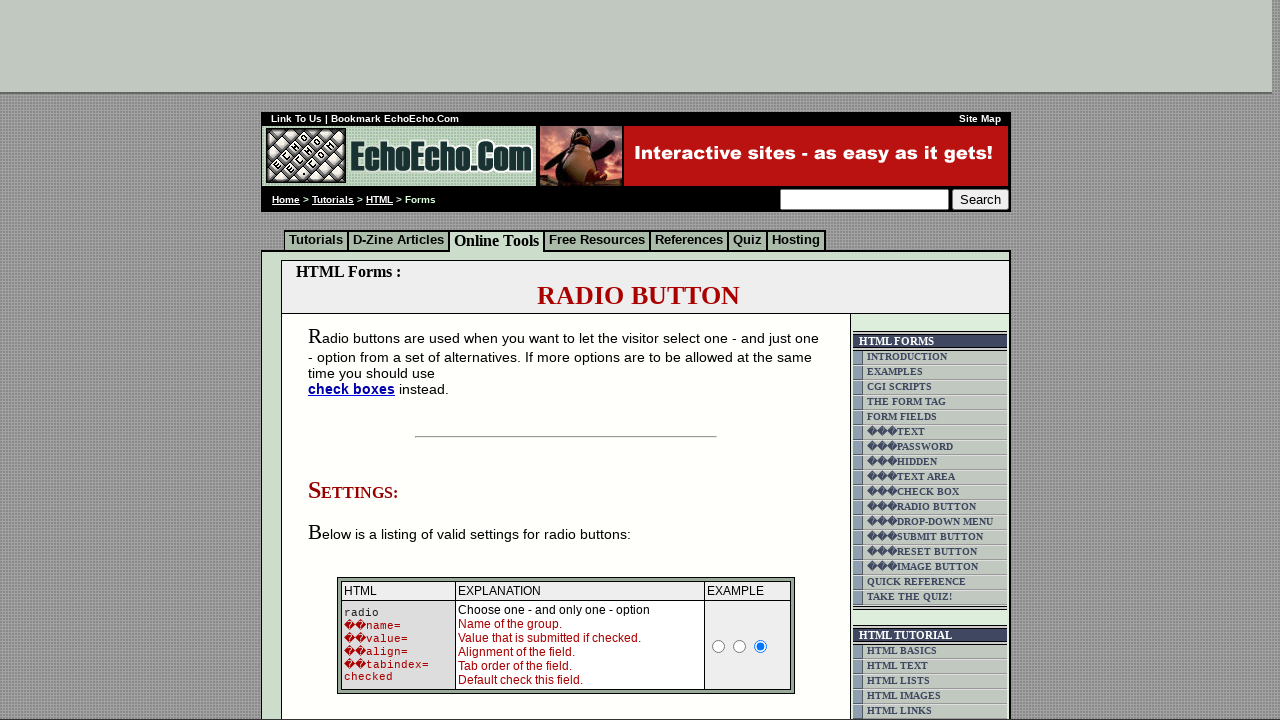

Verified first radio button is present and accessible
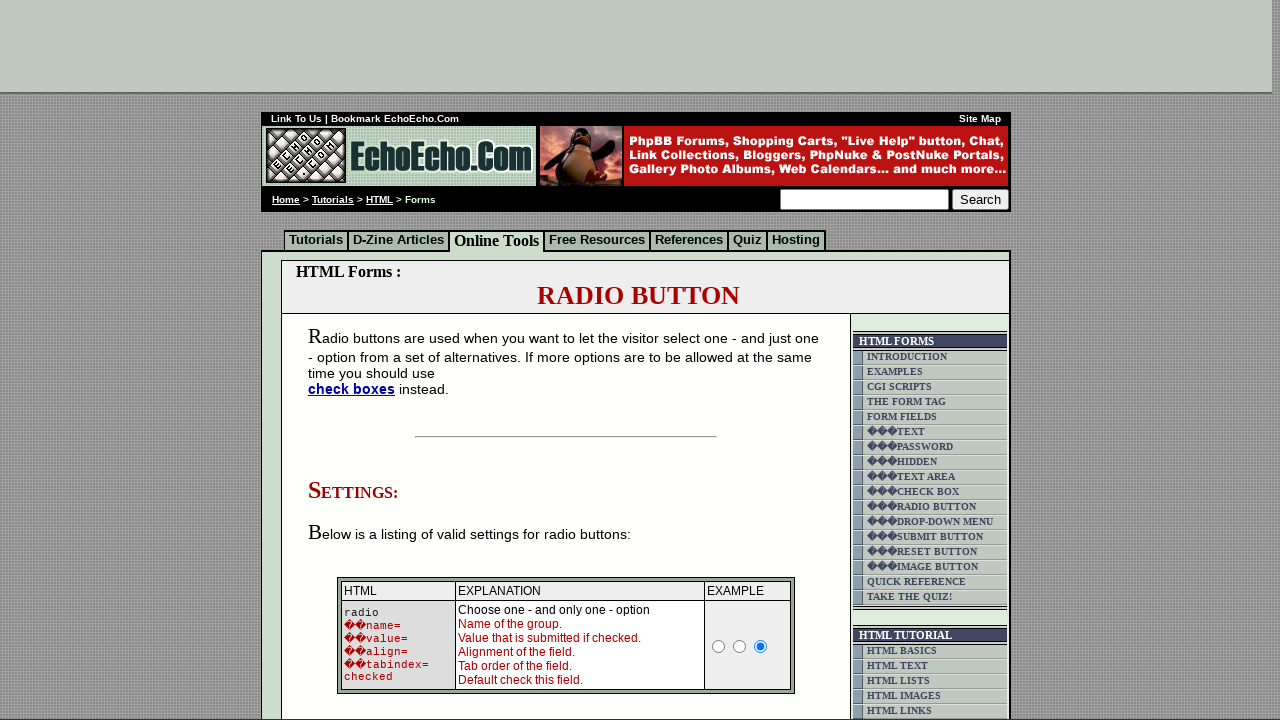

Clicked first radio button to verify interactivity at (356, 360) on input[name='group1'] >> nth=0
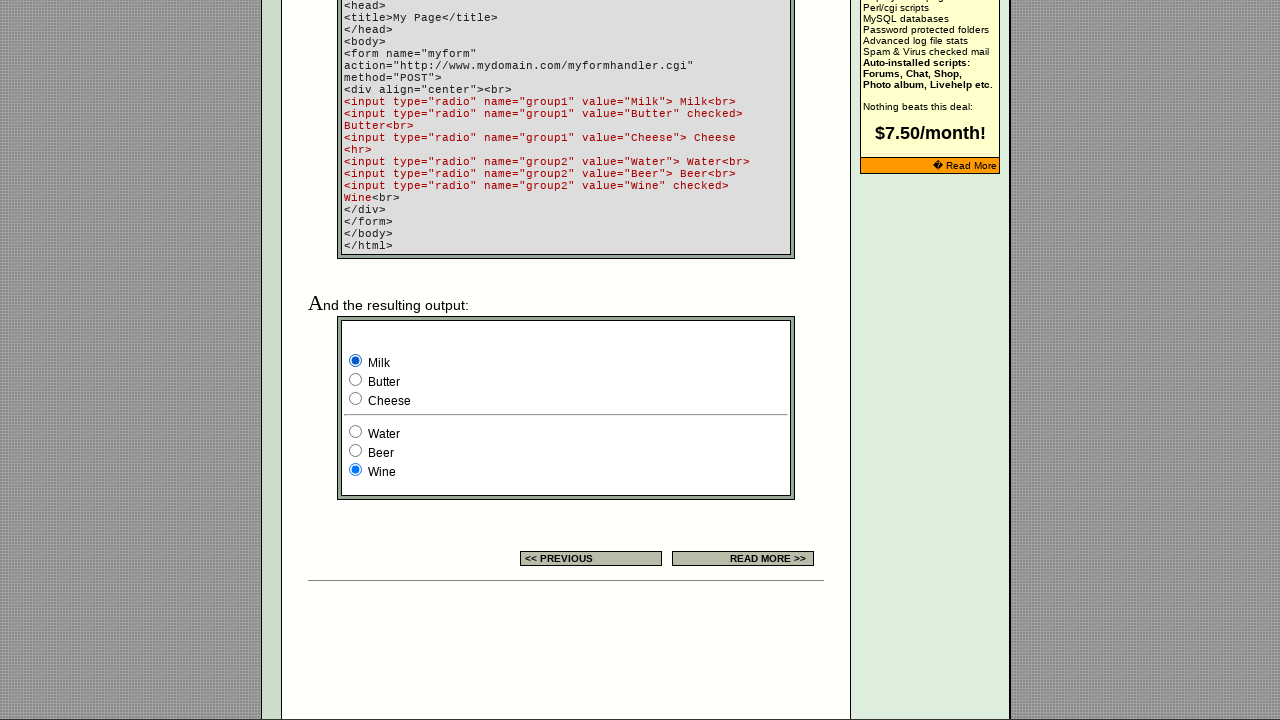

Clicked second radio button to change selection at (356, 380) on input[name='group1'] >> nth=1
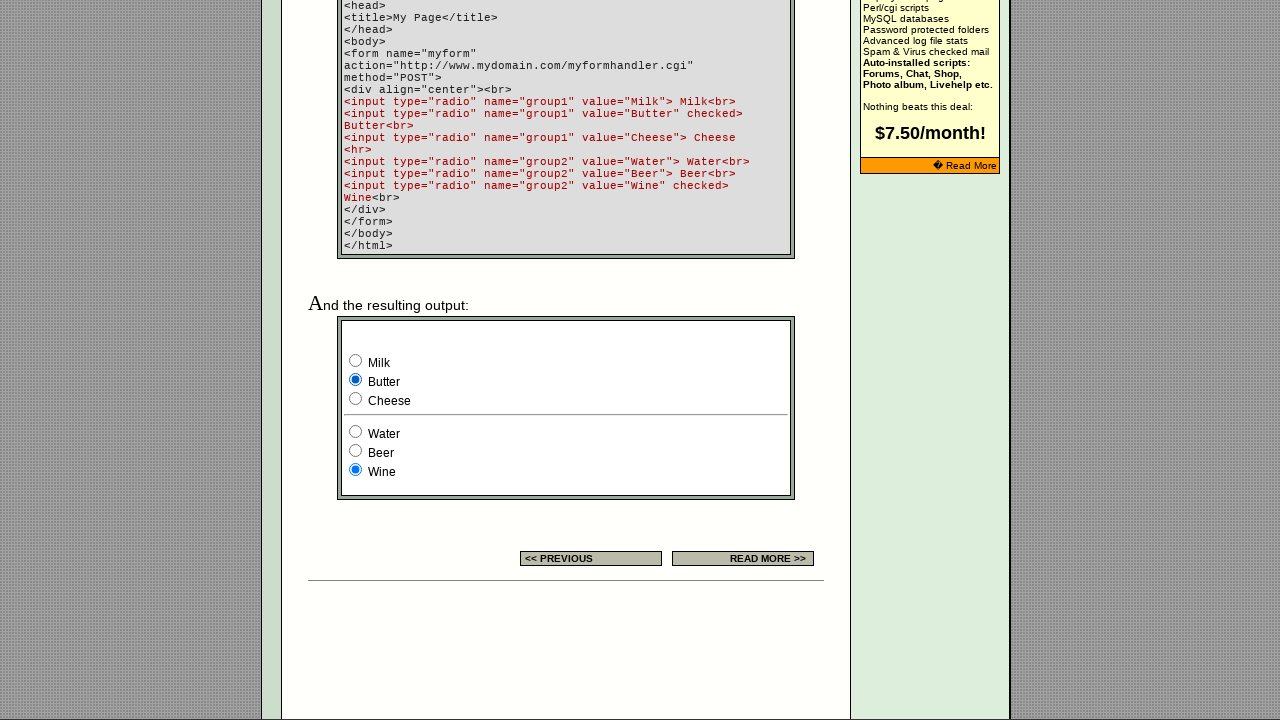

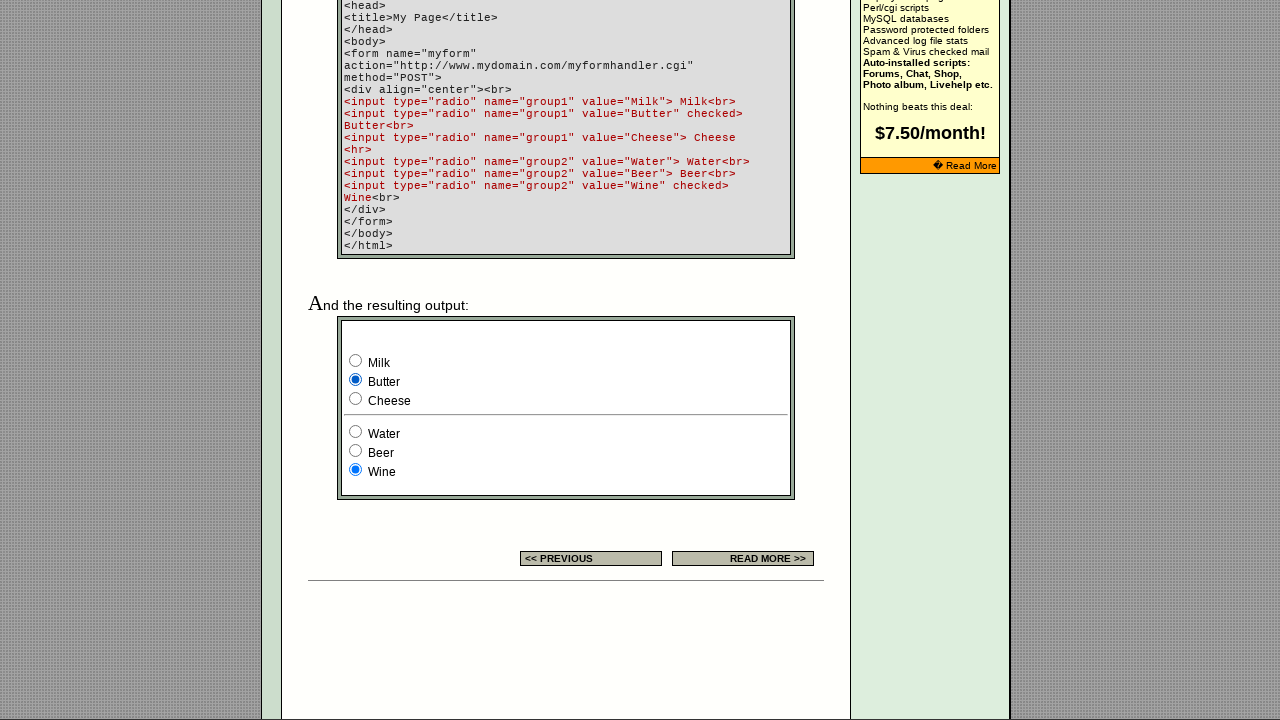